Tests radio button interaction on a demo page by scrolling to the element and checking if a disabled radio button is enabled

Starting URL: https://demoqa.com/radio-button

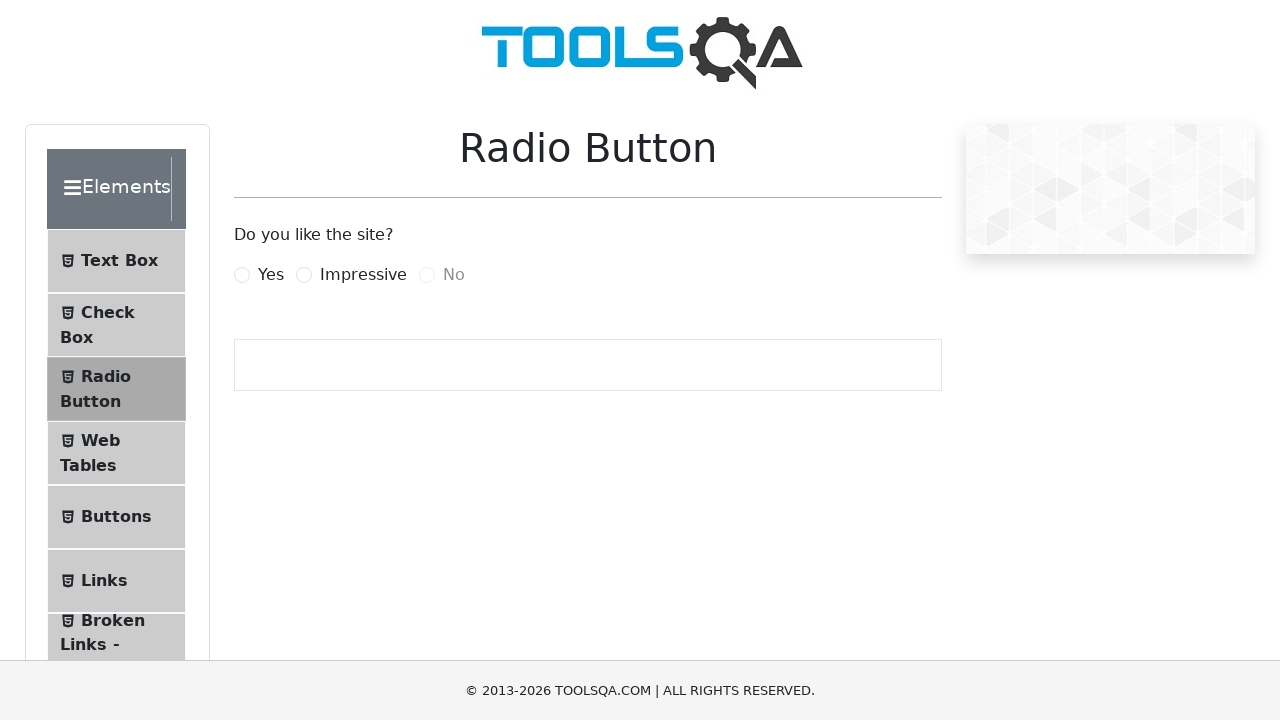

Scrolled down 400 pixels to reveal radio buttons
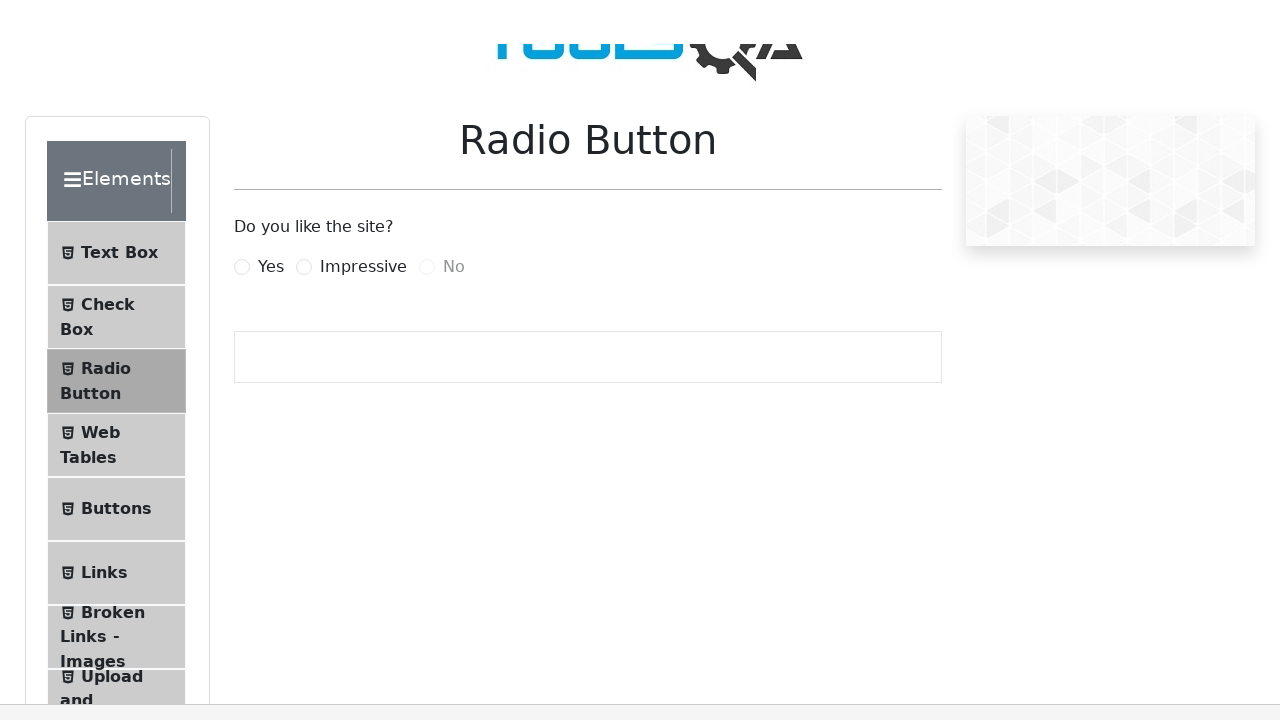

Located the 'No' radio button label element
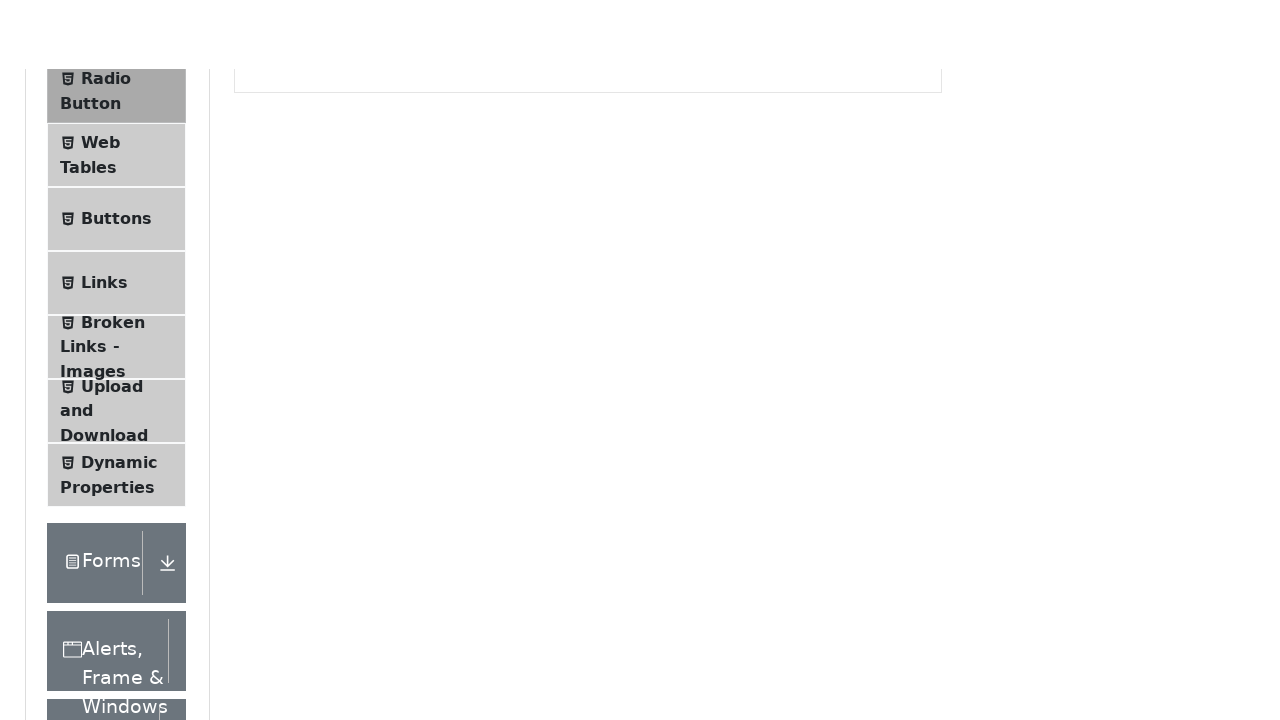

Checked if 'No' radio button is enabled: False
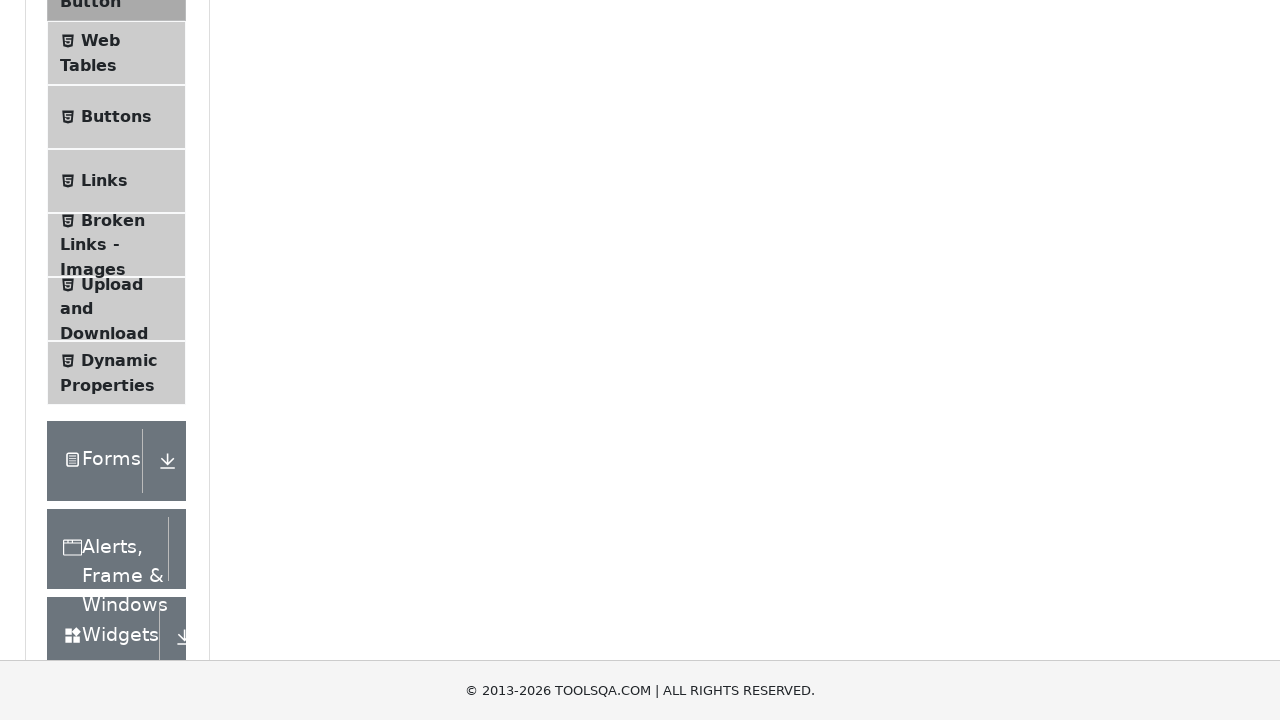

Printed result: No radio button is enabled: False
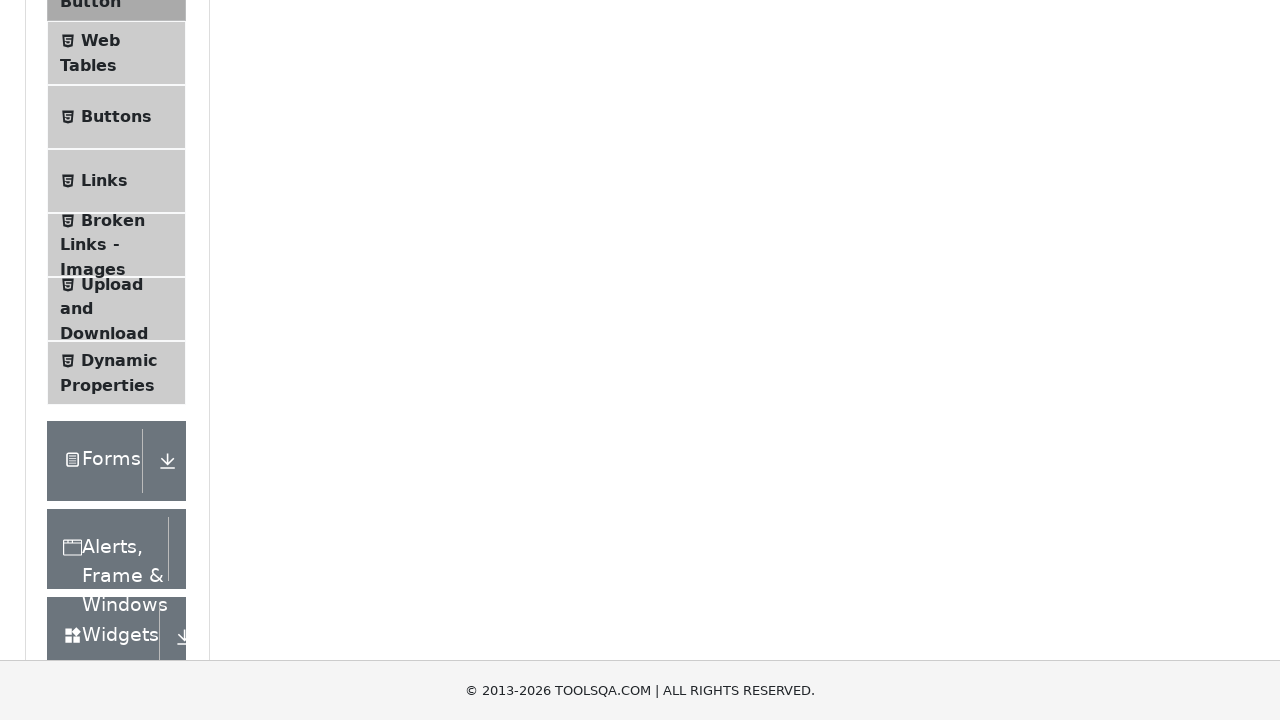

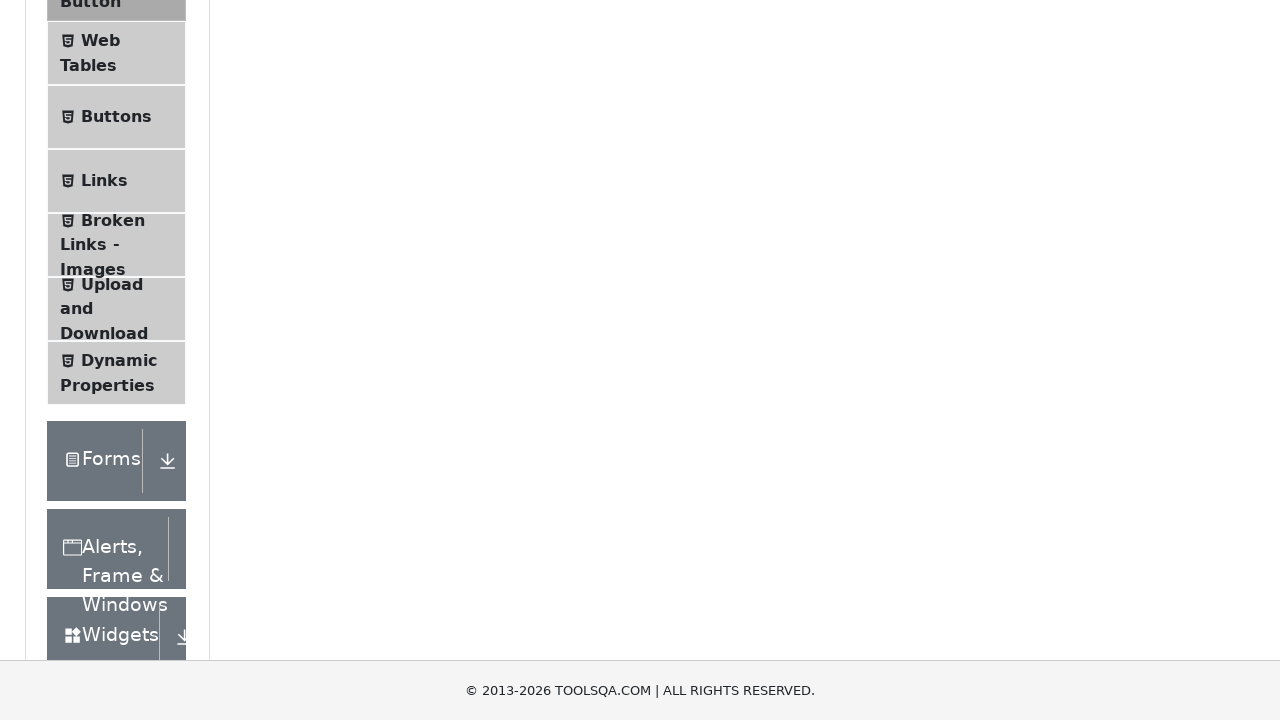